Opens the BMW India homepage and waits for it to load within a 10-second timeout.

Starting URL: https://www.bmw.in/en/index.html

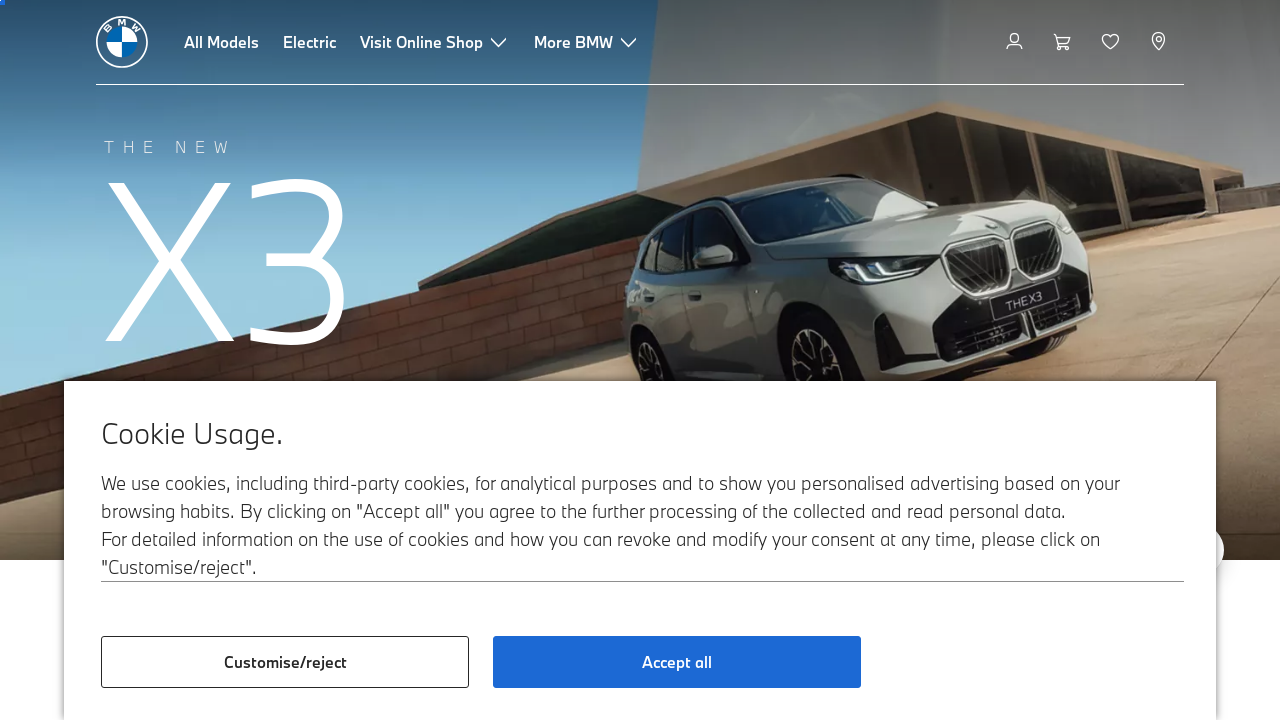

Navigated to BMW India homepage
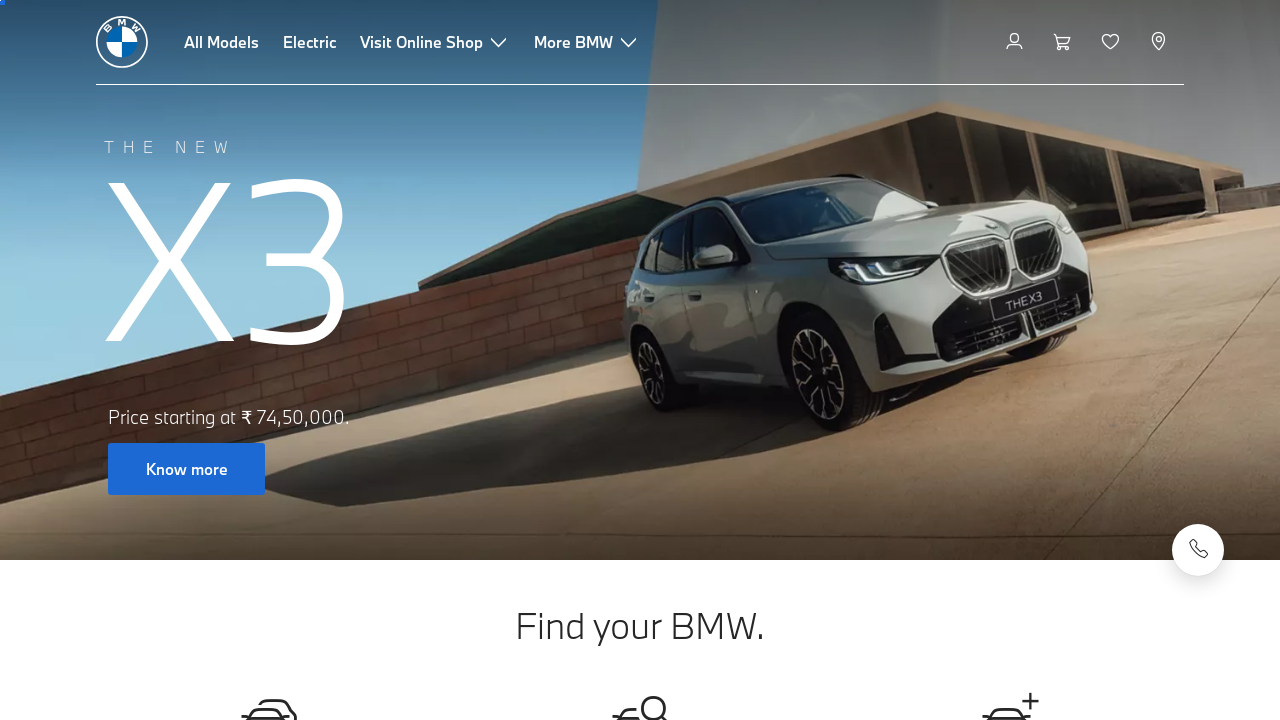

Page loaded and DOM content became interactive
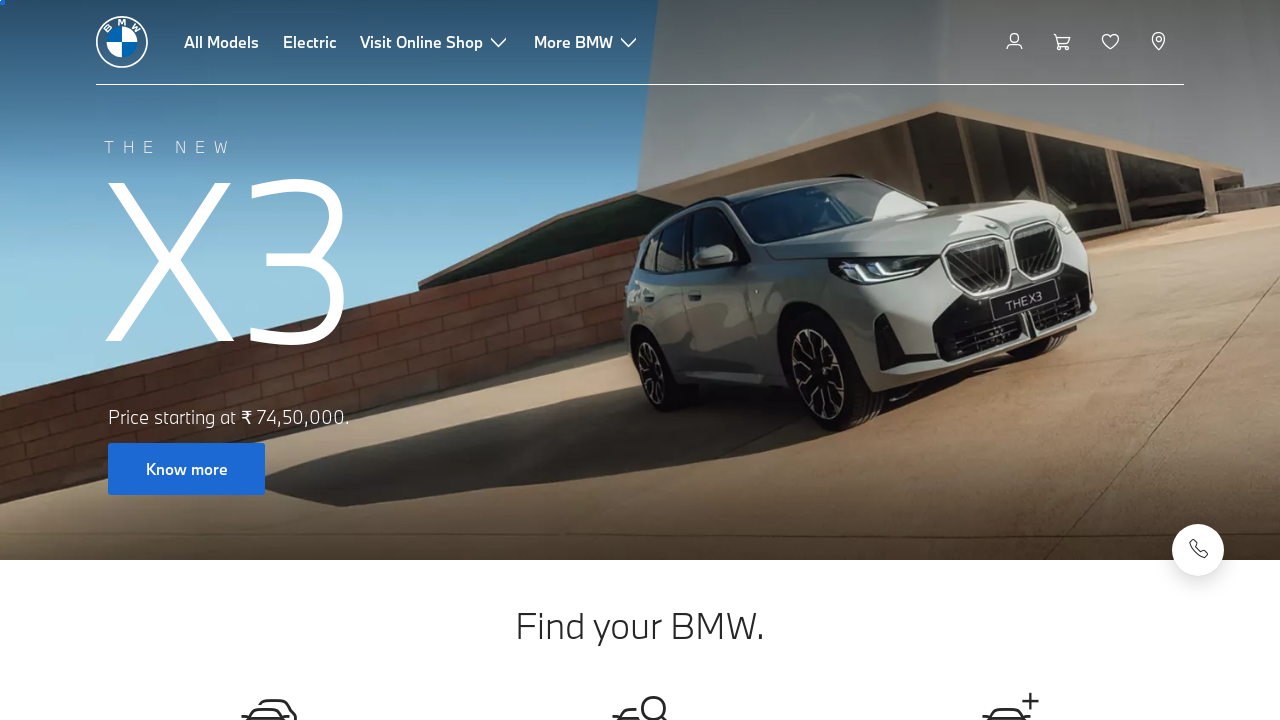

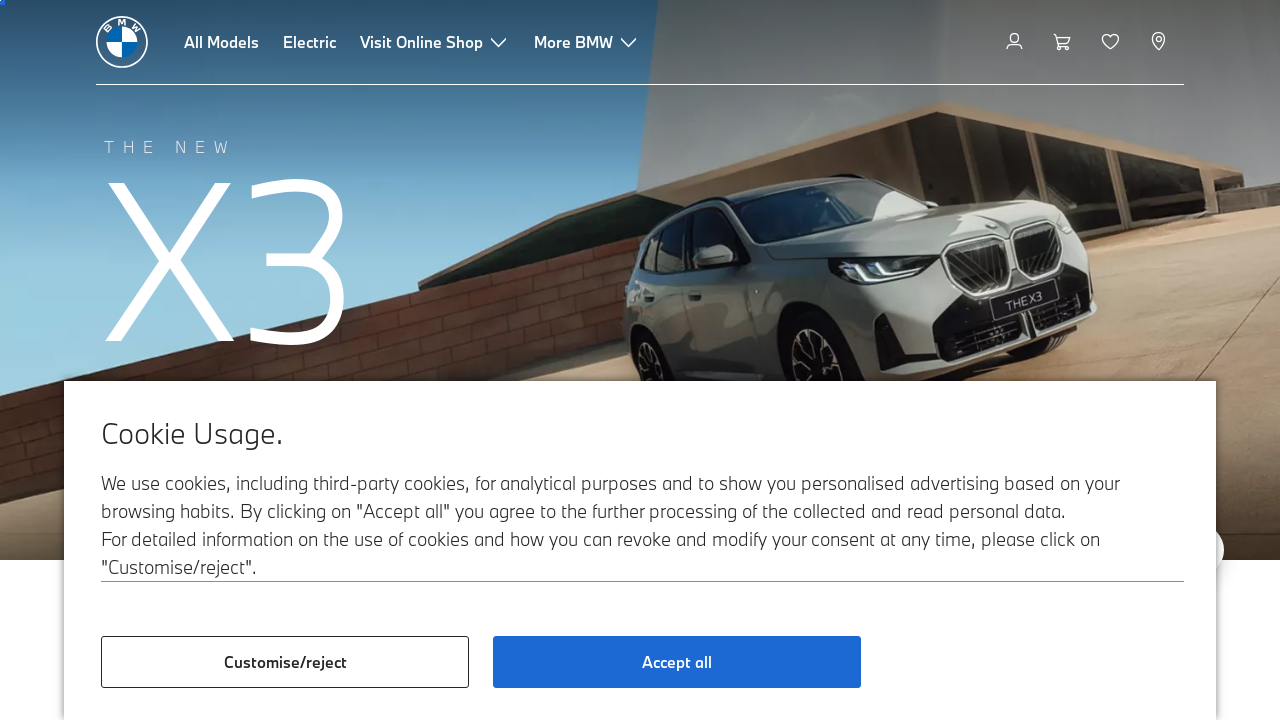